Tests JavaScript alert handling by navigating to the JavaScript Alerts page, clicking a button to trigger an alert, accepting the alert, and verifying a success message is displayed.

Starting URL: https://the-internet.herokuapp.com

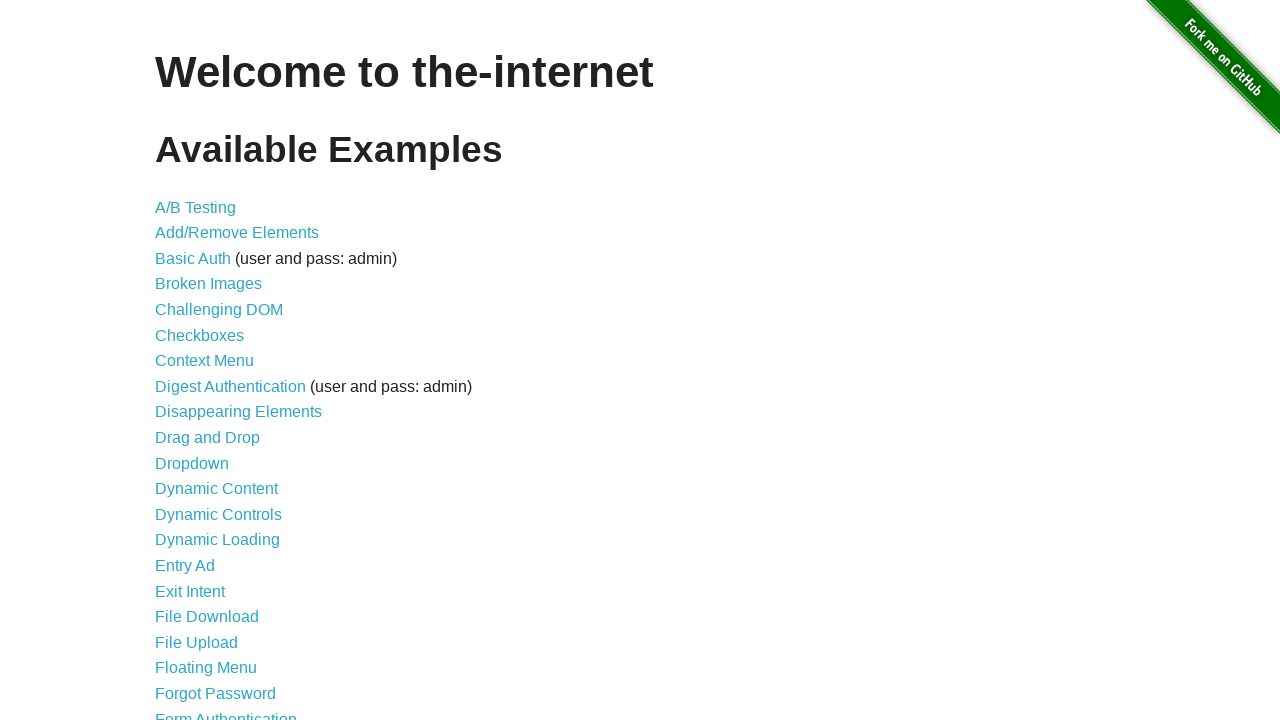

Clicked on JavaScript Alerts link to navigate to the alerts page at (214, 361) on xpath=//a[text()='JavaScript Alerts']
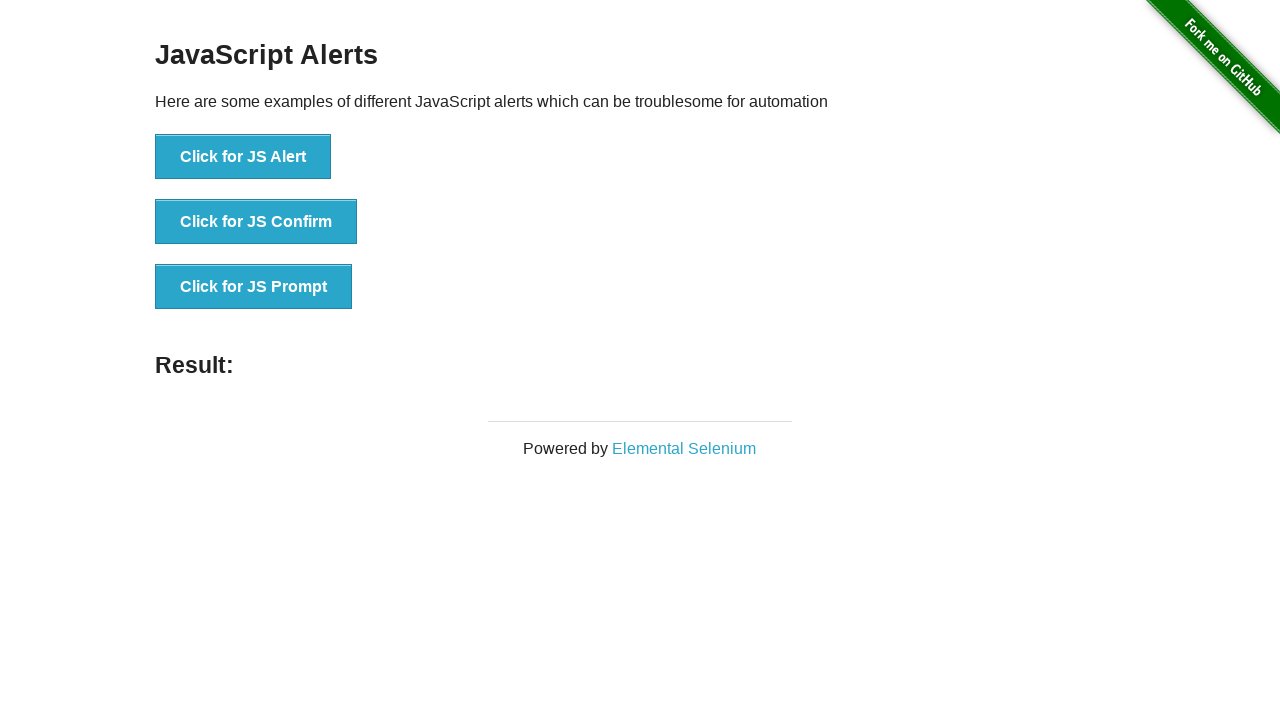

Clicked the button to trigger JavaScript alert at (243, 157) on xpath=//button[@onclick='jsAlert()']
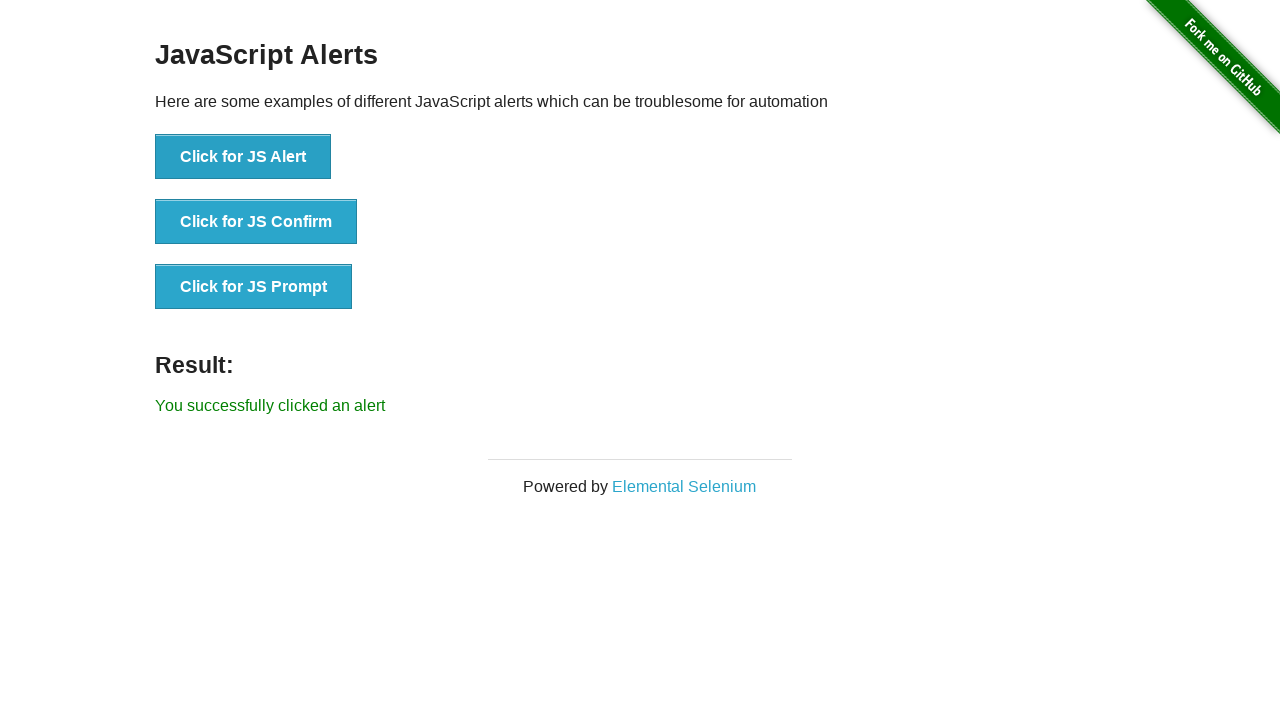

Set up dialog handler to accept alerts
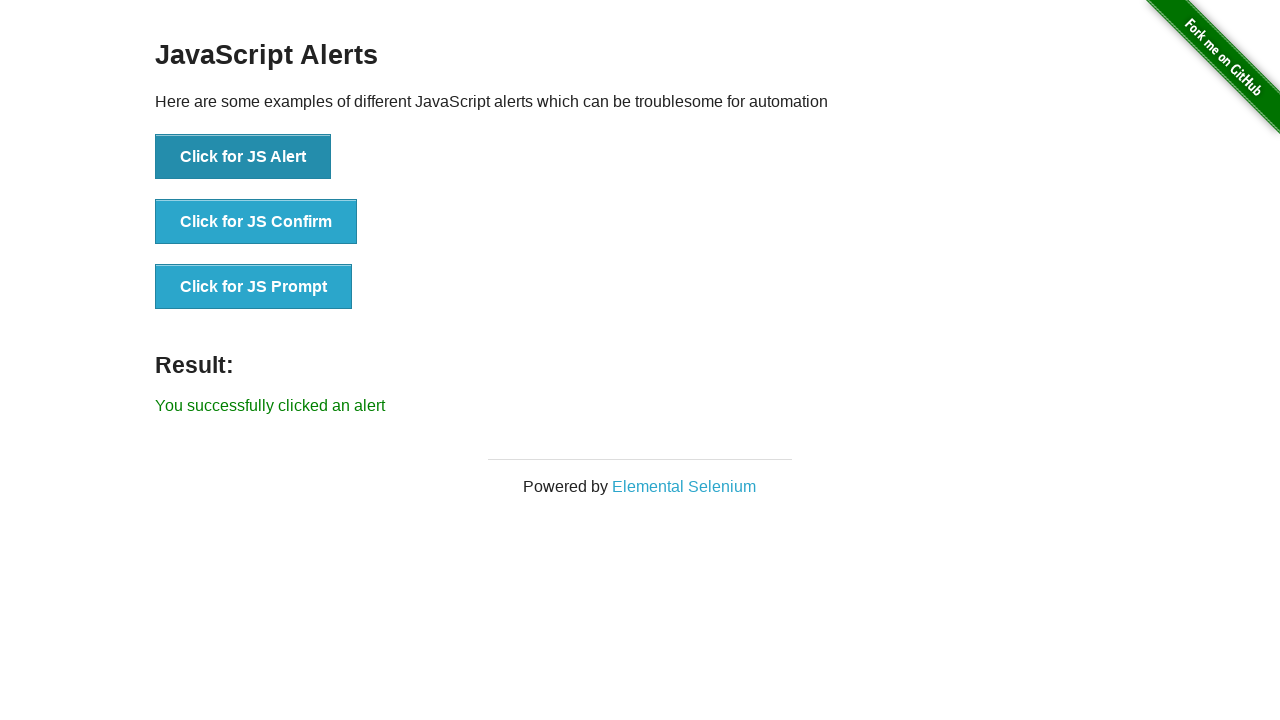

Clicked the button to trigger alert and accepted it at (243, 157) on xpath=//button[@onclick='jsAlert()']
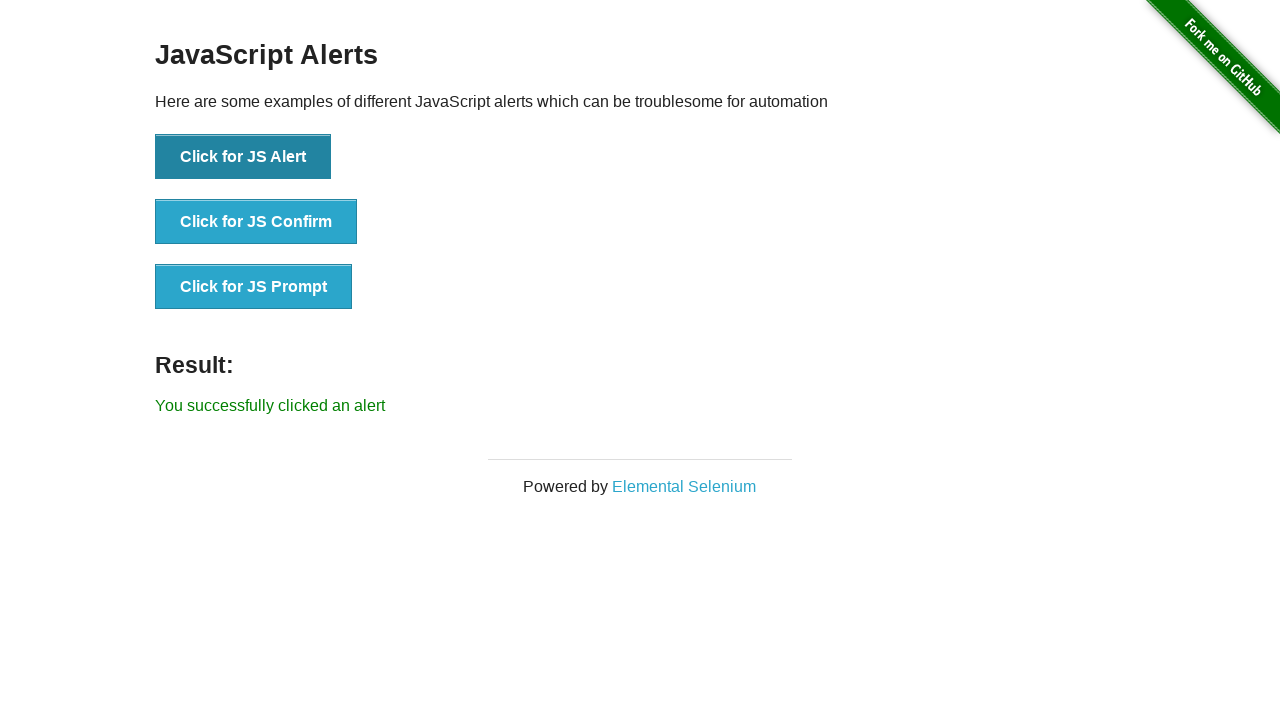

Verified success message is displayed
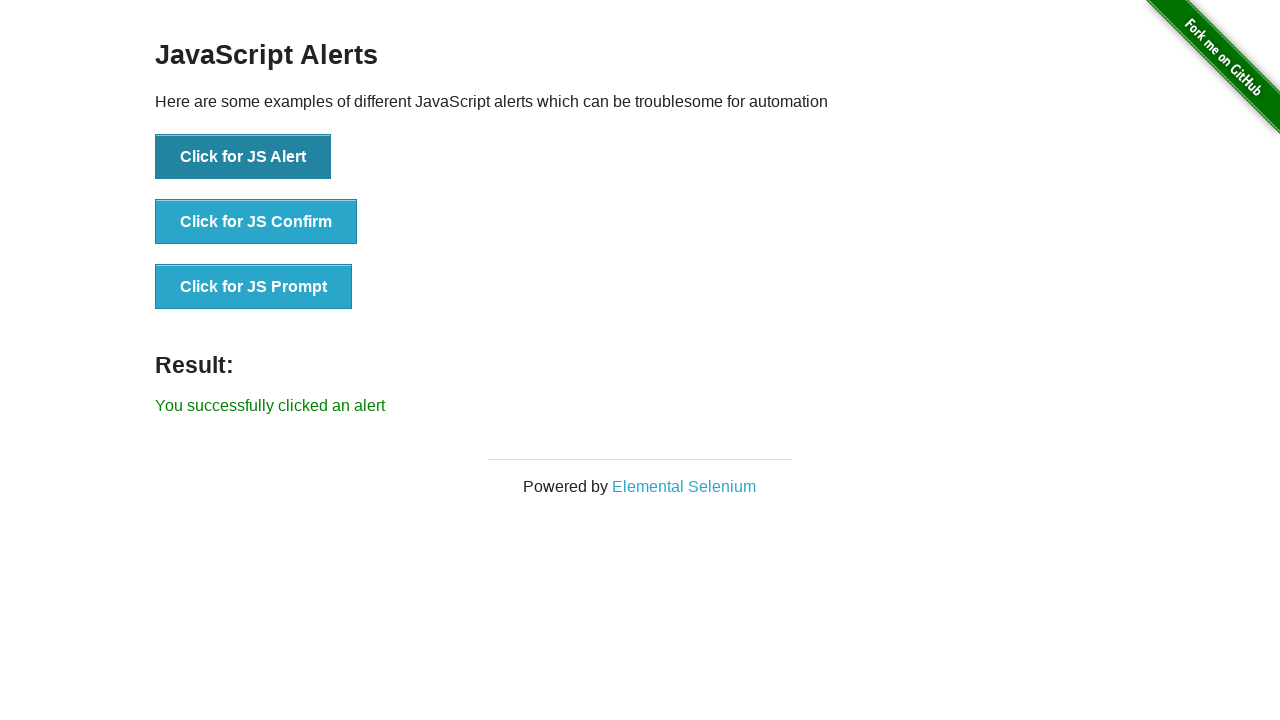

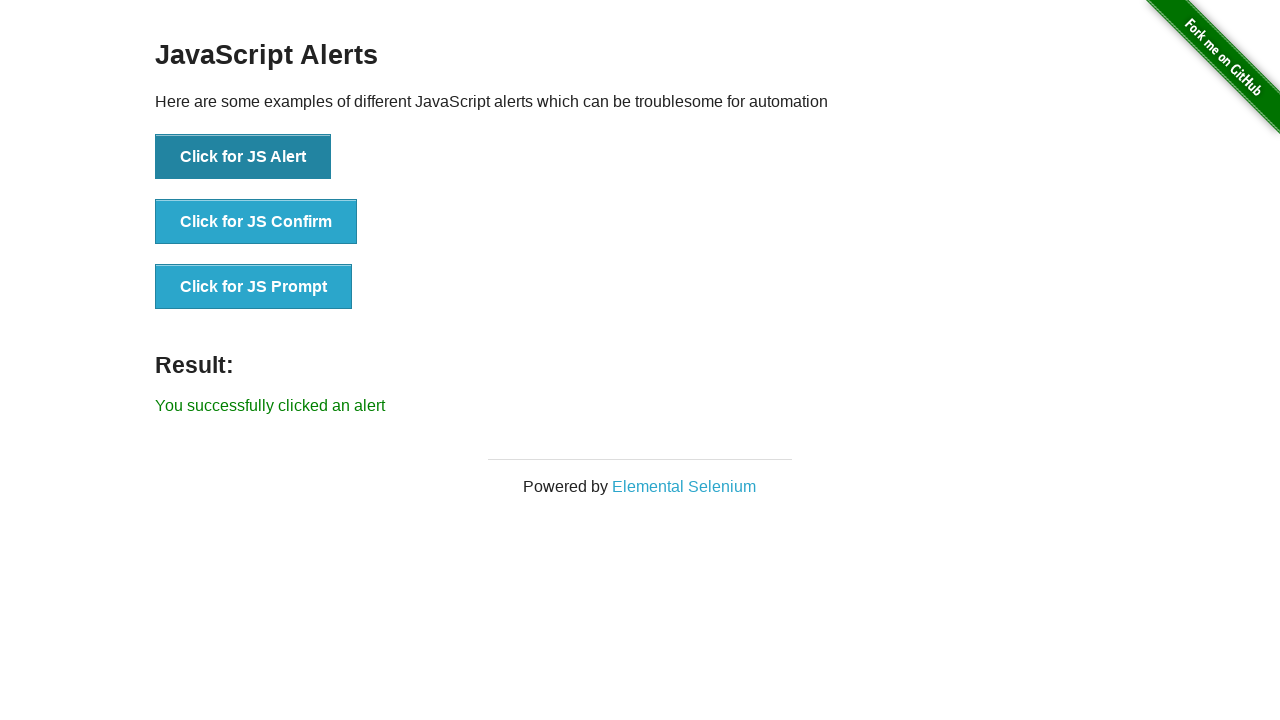